Navigates to the NetEase (163.com) homepage and verifies the page loads by checking for page content.

Starting URL: http://www.163.com

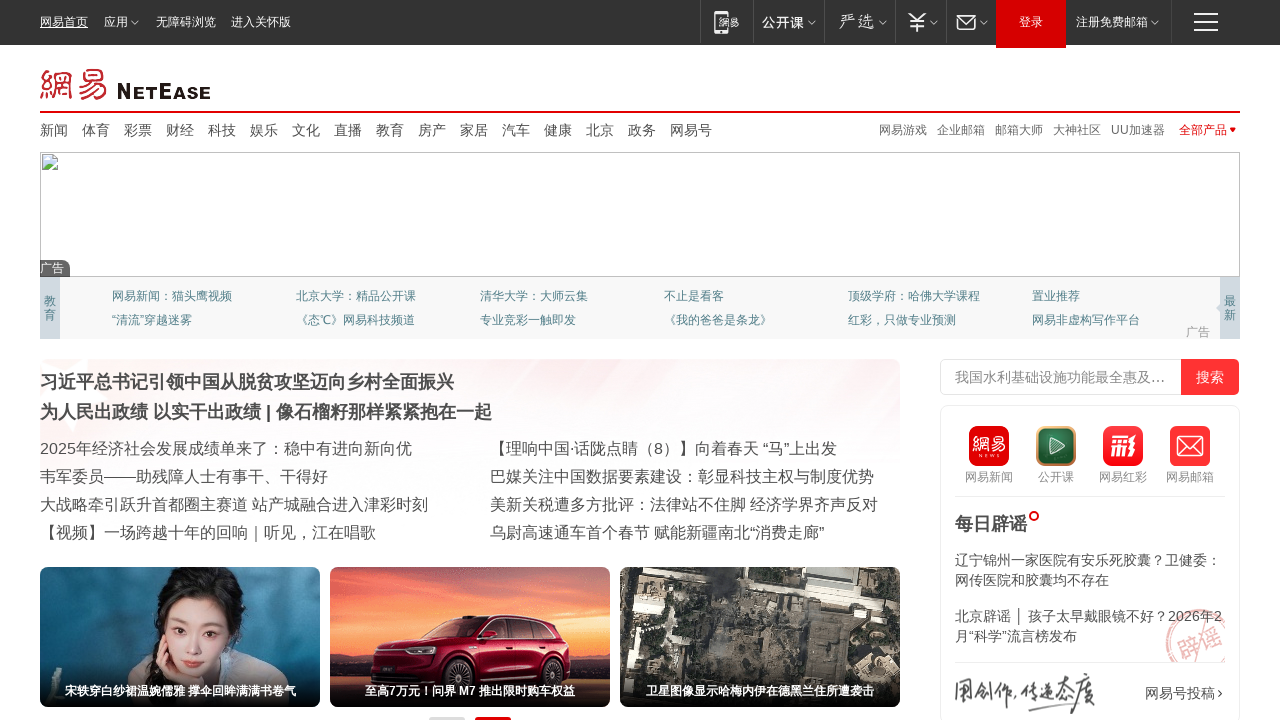

Navigated to NetEase homepage (http://www.163.com)
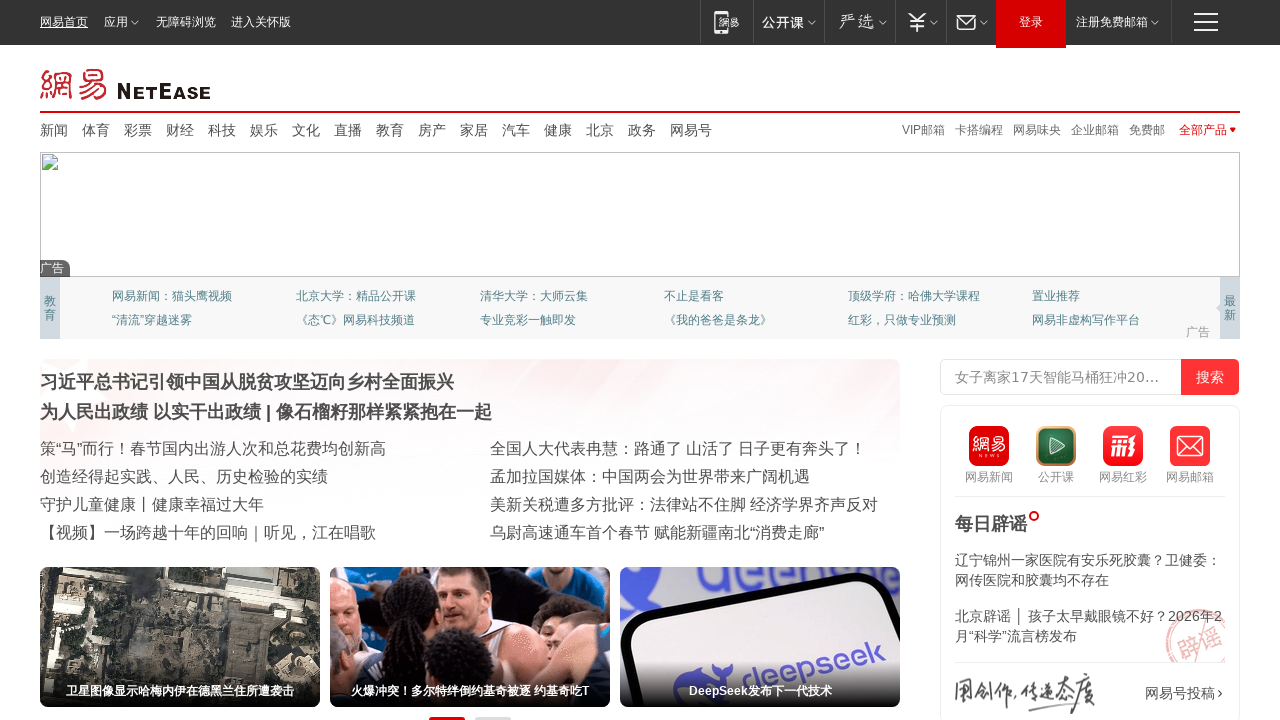

Page DOM content loaded
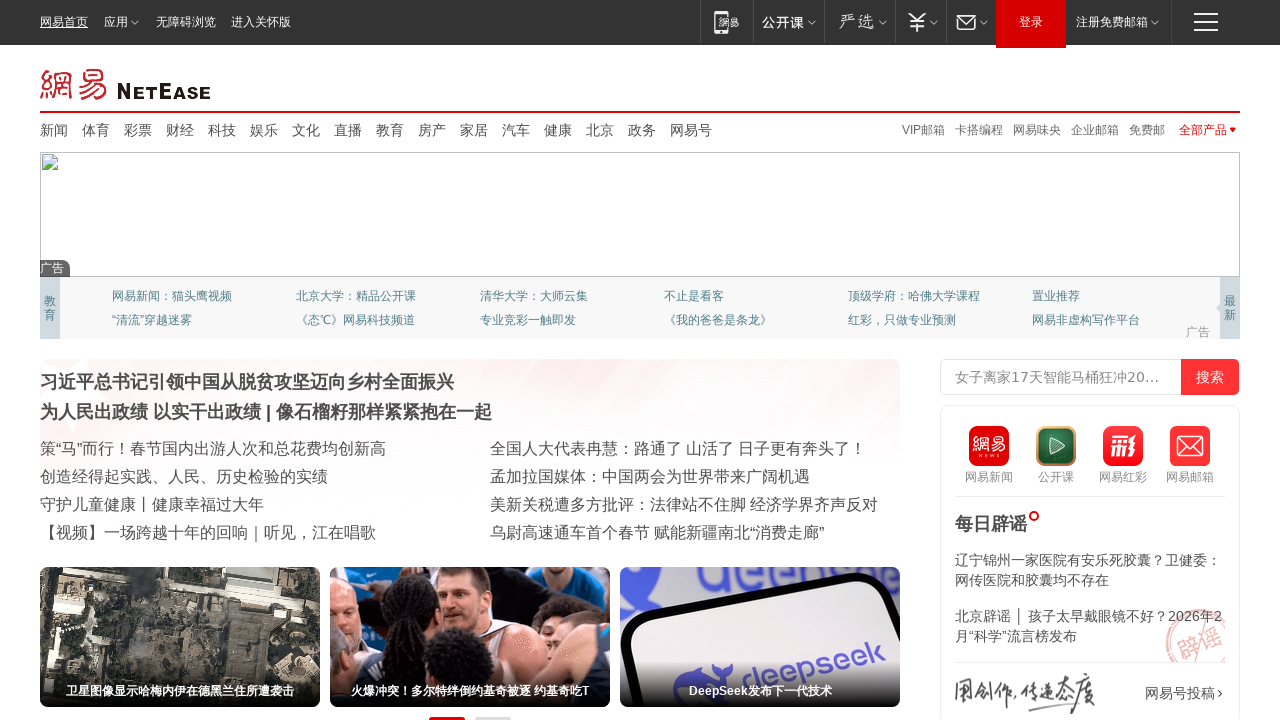

Verified page title exists and page loaded successfully
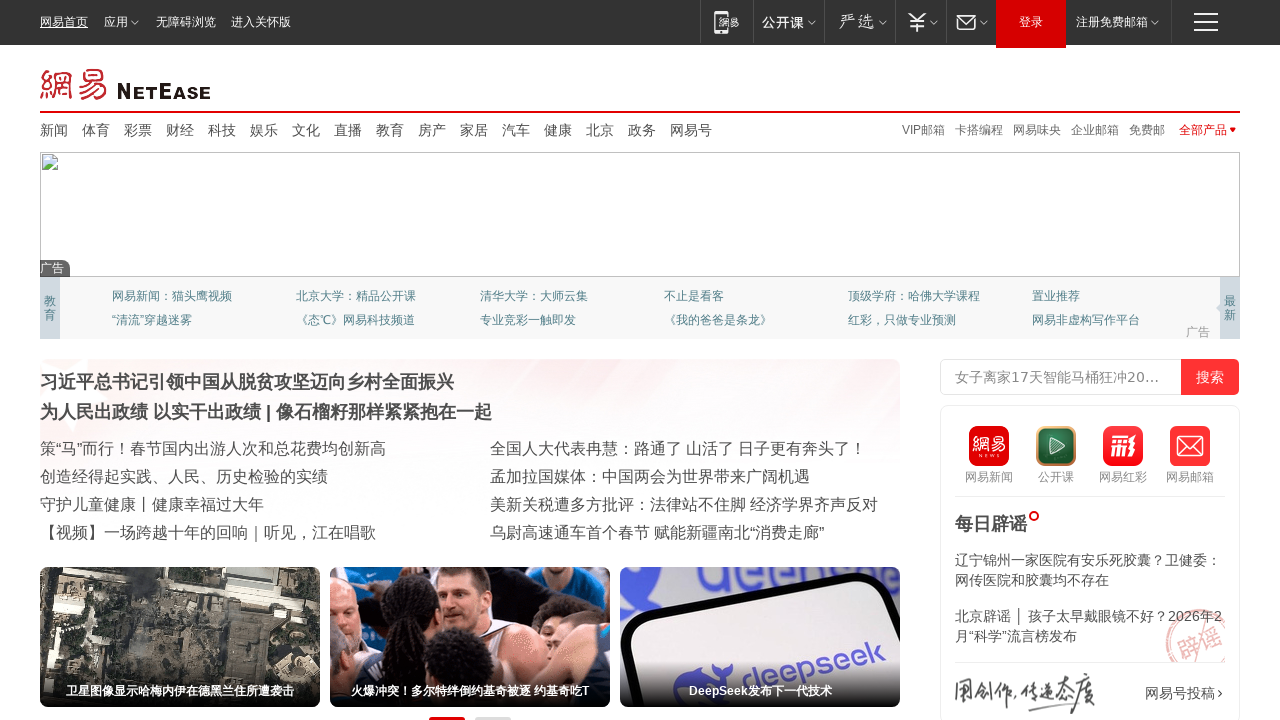

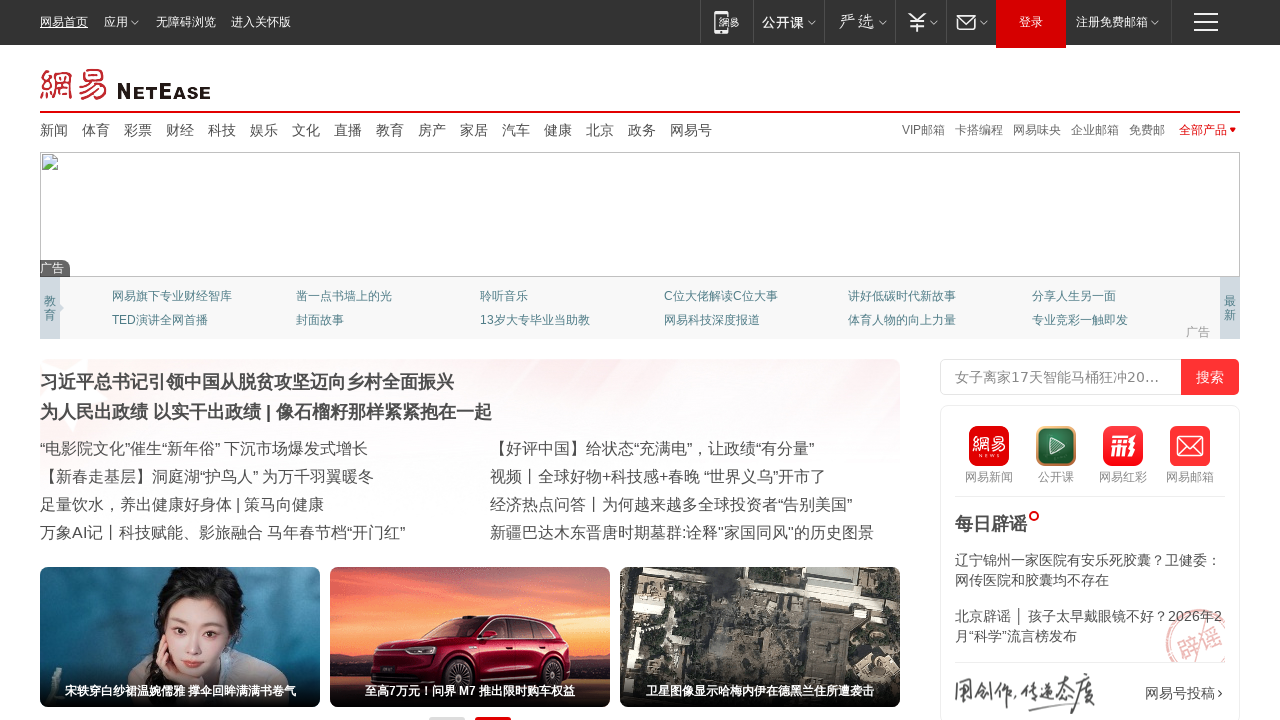